Tests e-commerce purchase flow by adding an item to cart, proceeding to checkout, filling order details, and completing the purchase

Starting URL: https://www.demoblaze.com/

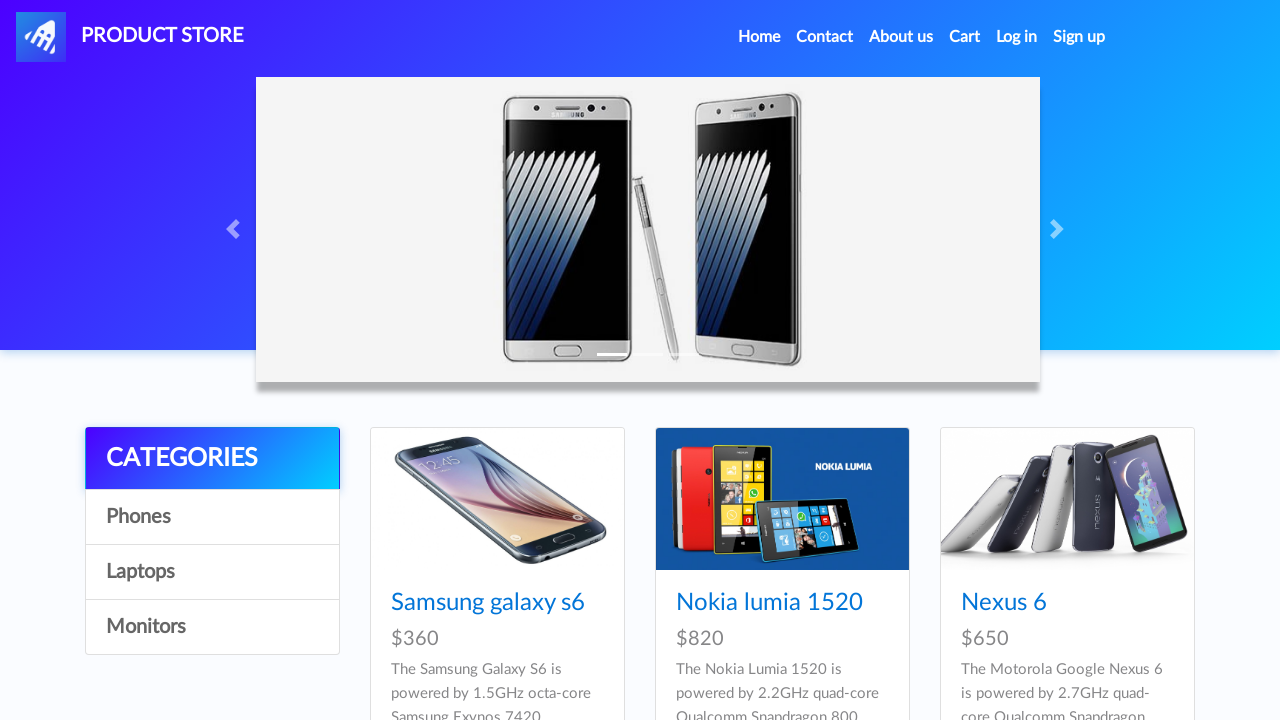

Clicked on the first product item at (488, 603) on xpath=//*[@id="tbodyid"]/div[1]/div/div/h4/a
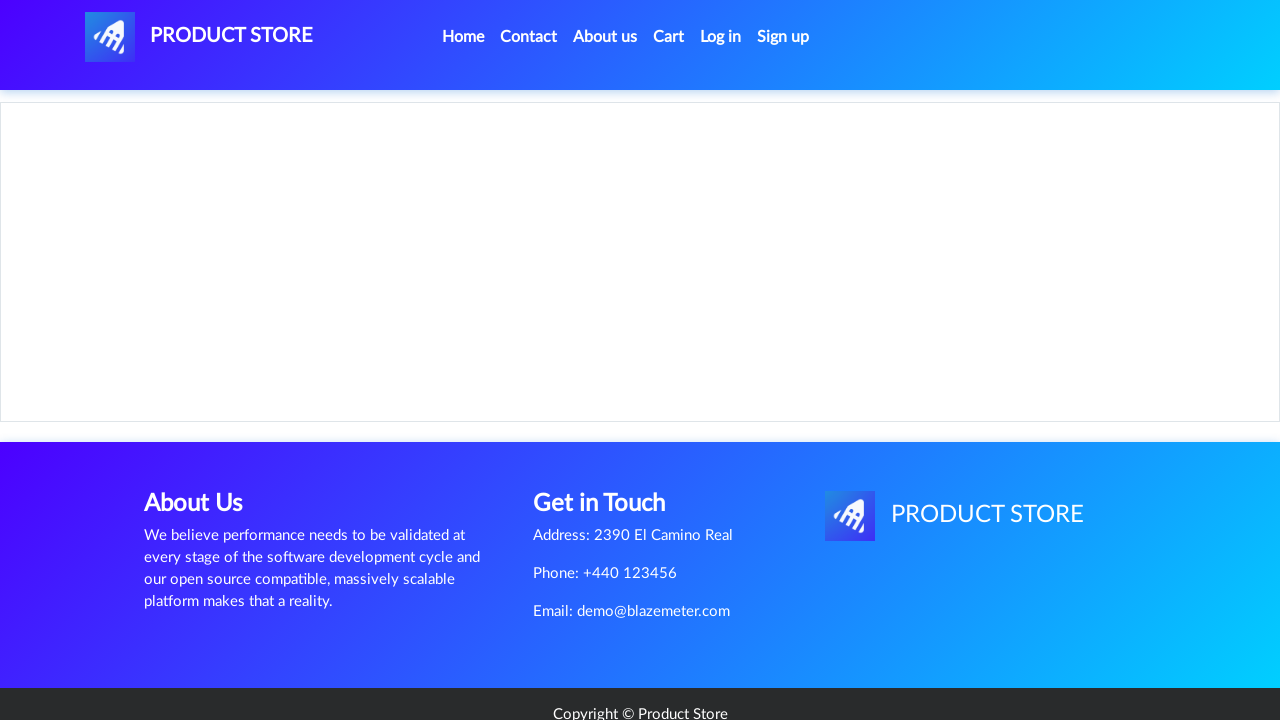

Clicked Add to Cart button at (610, 440) on xpath=//*[@id="tbodyid"]/div[2]/div/a
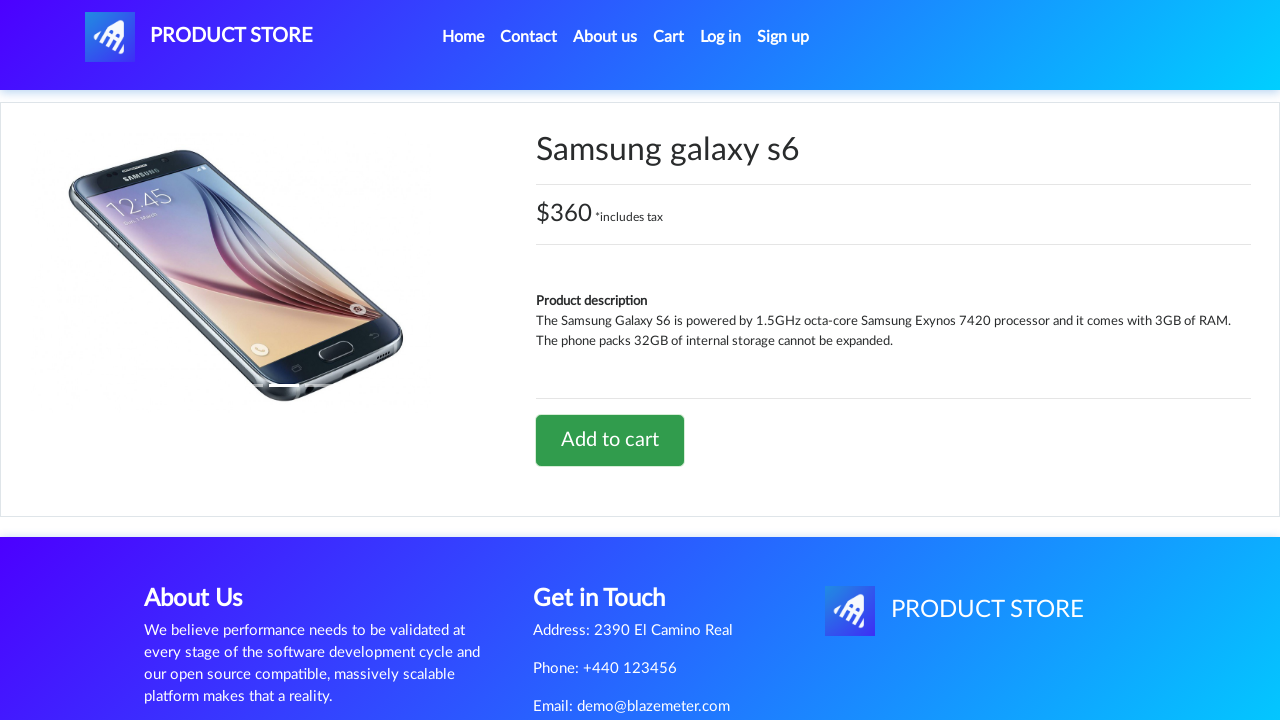

Set up dialog handler to accept confirmation alert
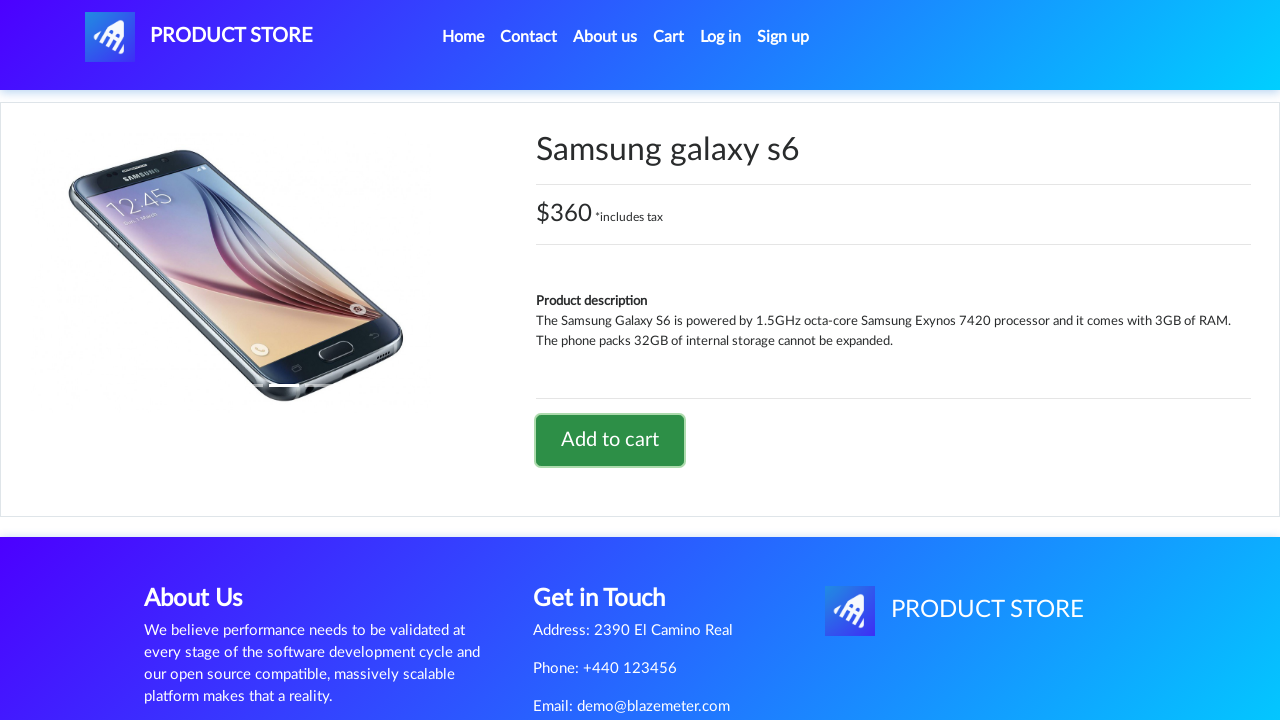

Clicked on Cart link to view cart contents at (669, 37) on #cartur
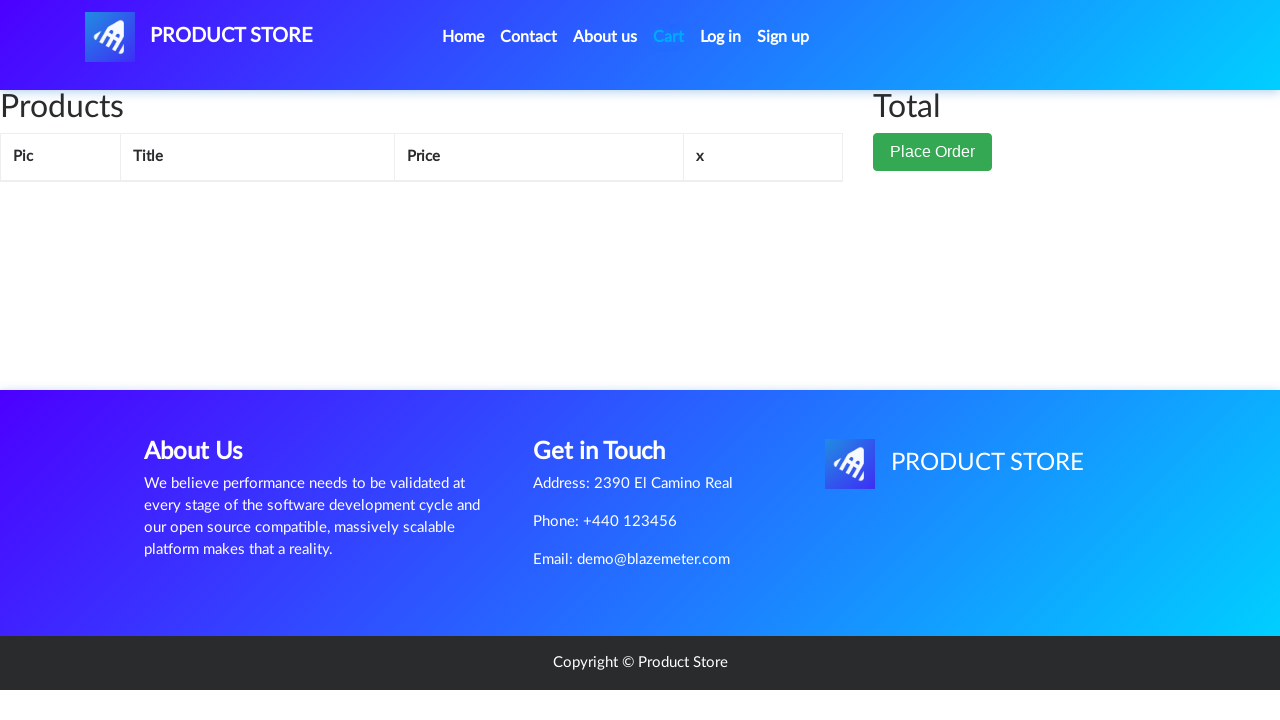

Clicked Place Order button at (933, 191) on xpath=//*[@id="page-wrapper"]/div/div[2]/button
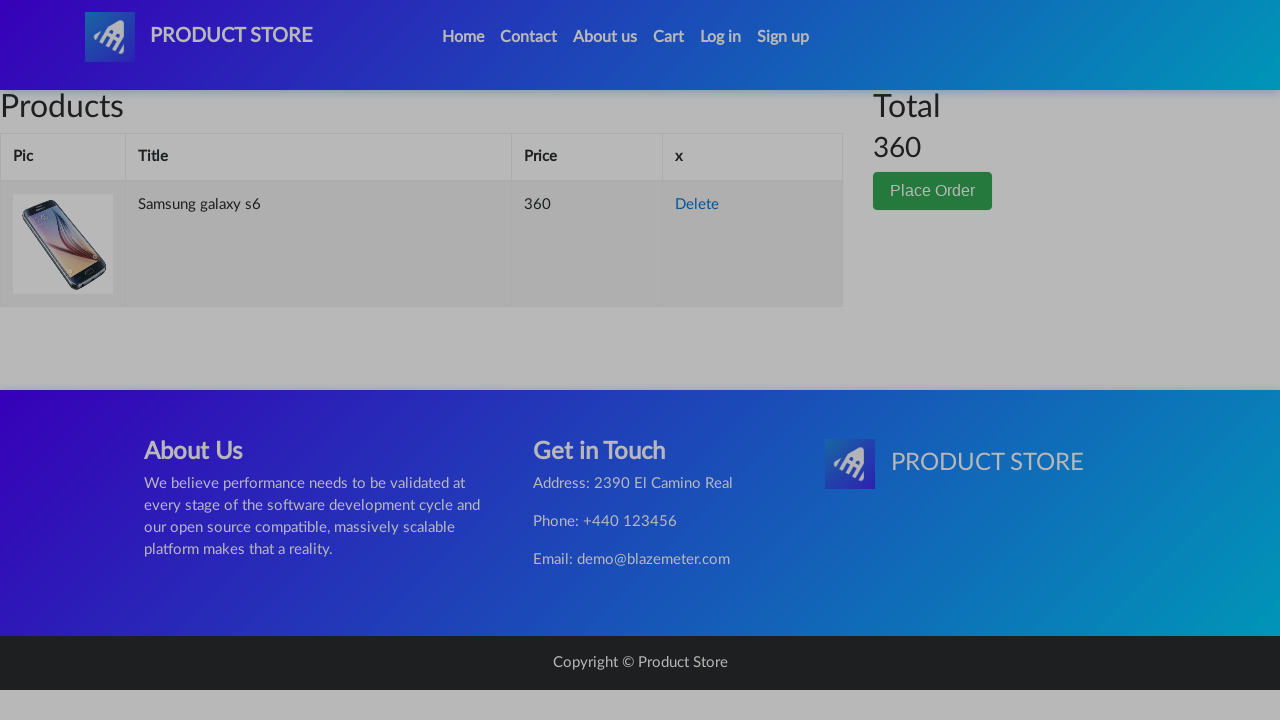

Filled name field with 'John Smith' on #name
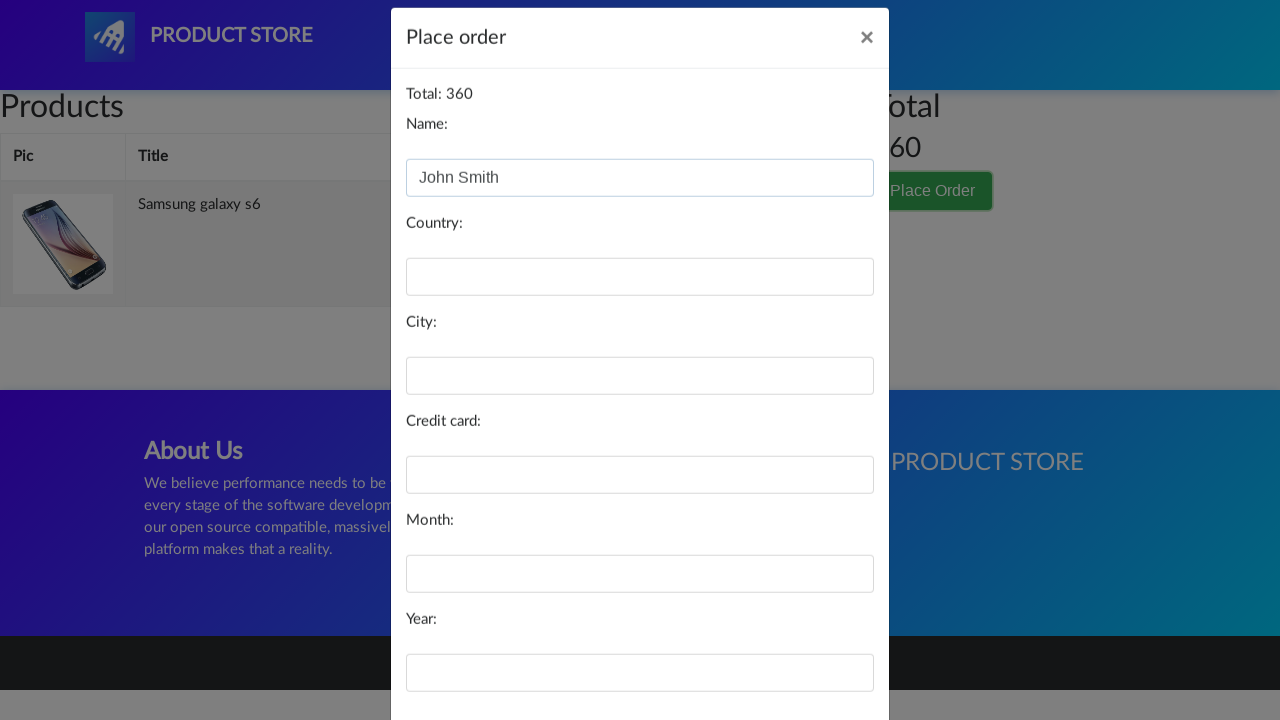

Filled country field with 'United States' on #country
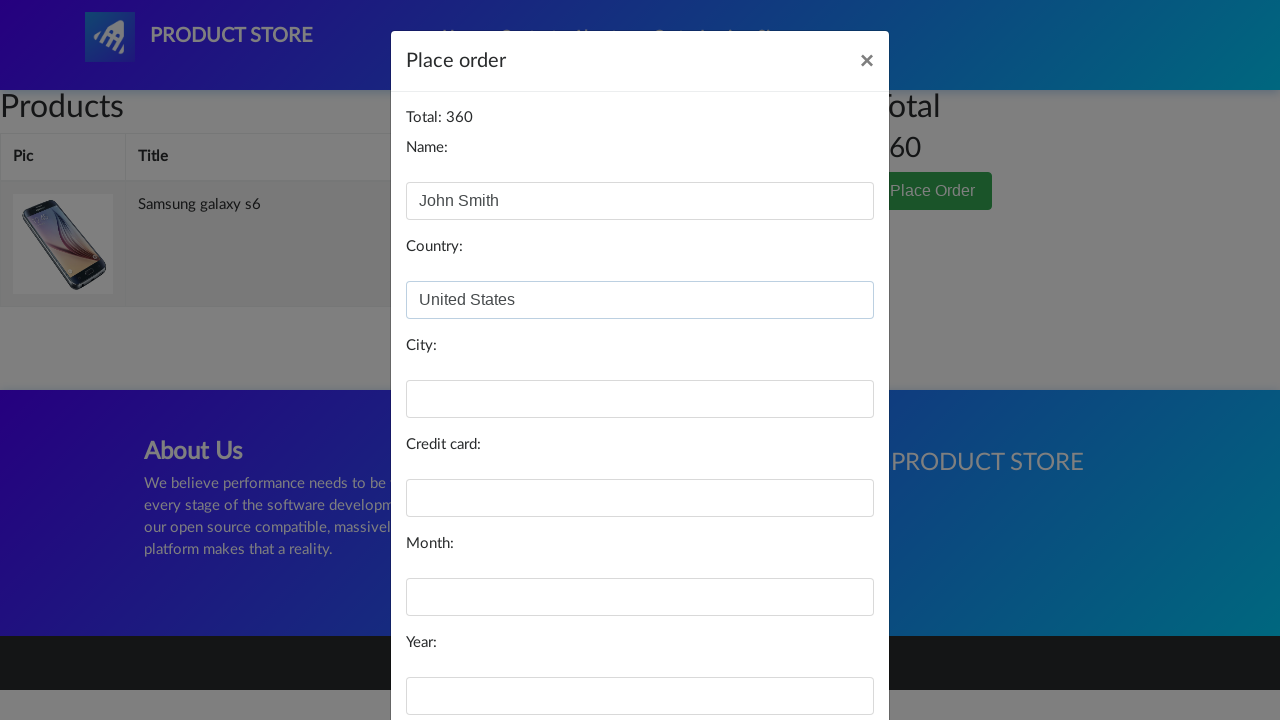

Filled city field with 'New York' on #city
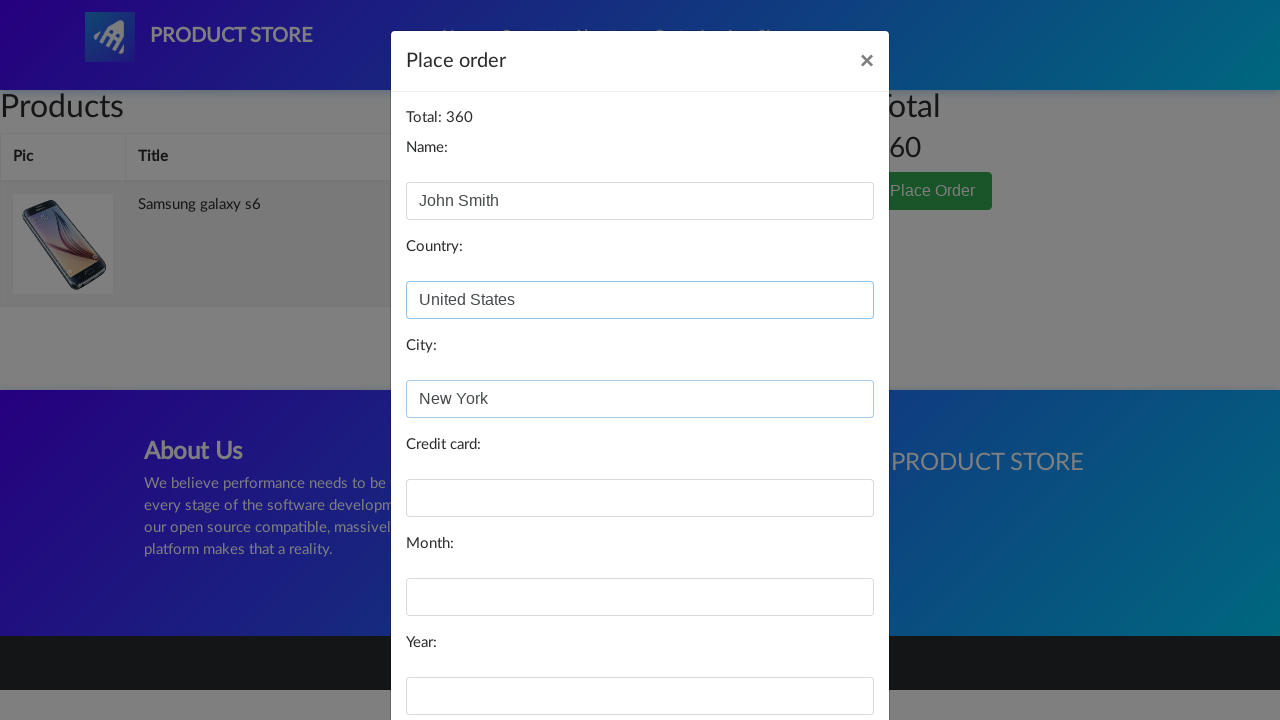

Filled card field with credit card number on #card
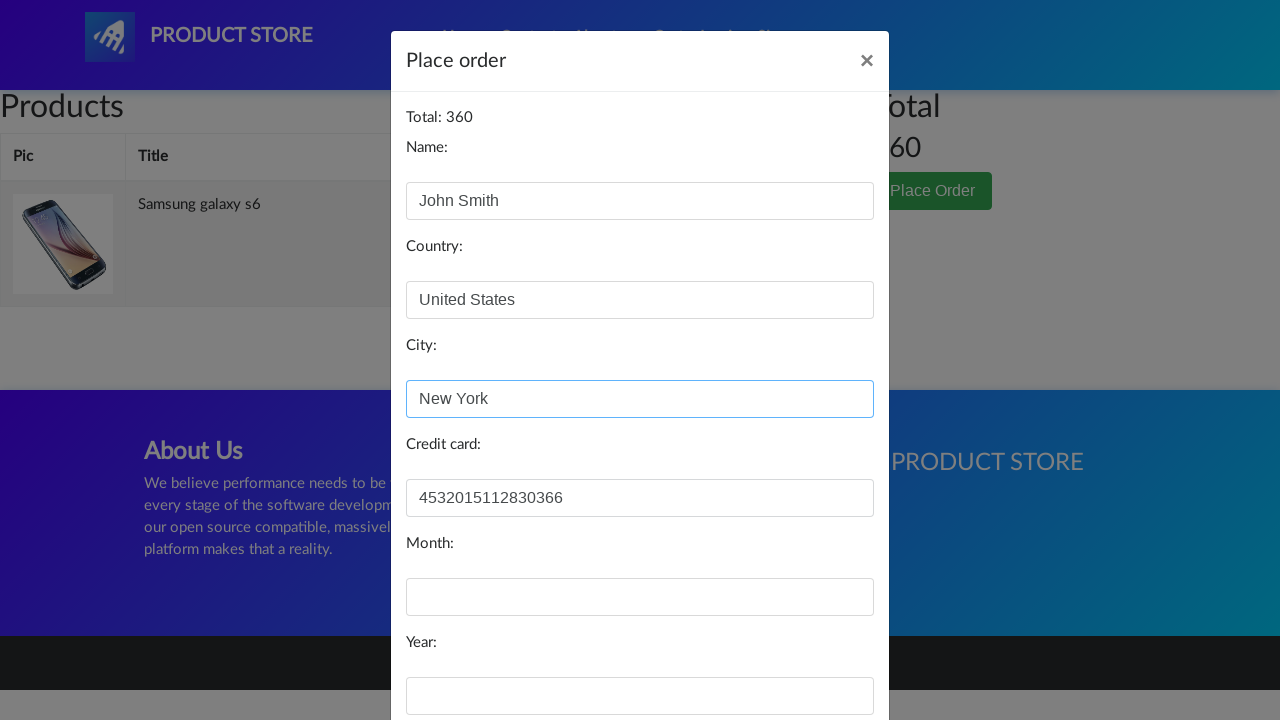

Filled month field with 'November' on #month
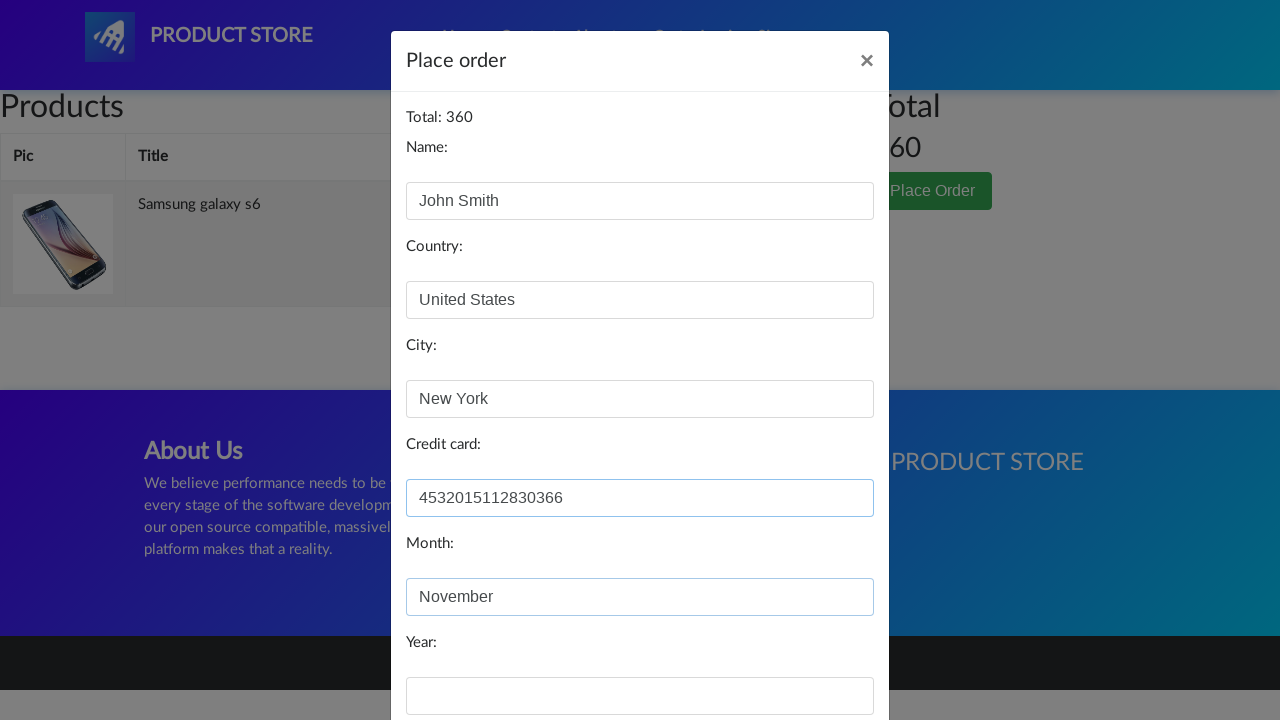

Filled year field with '2025' on #year
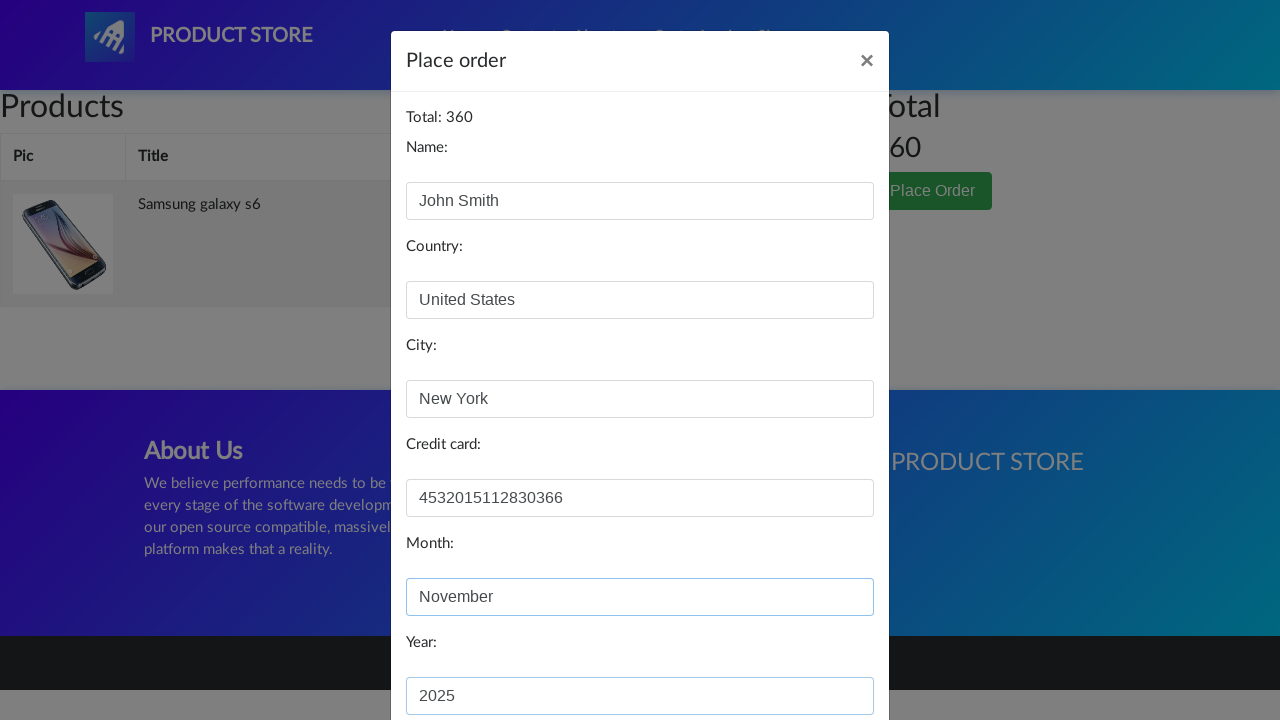

Clicked Purchase button to complete the order at (823, 655) on xpath=//*[@id="orderModal"]/div/div/div[3]/button[2]
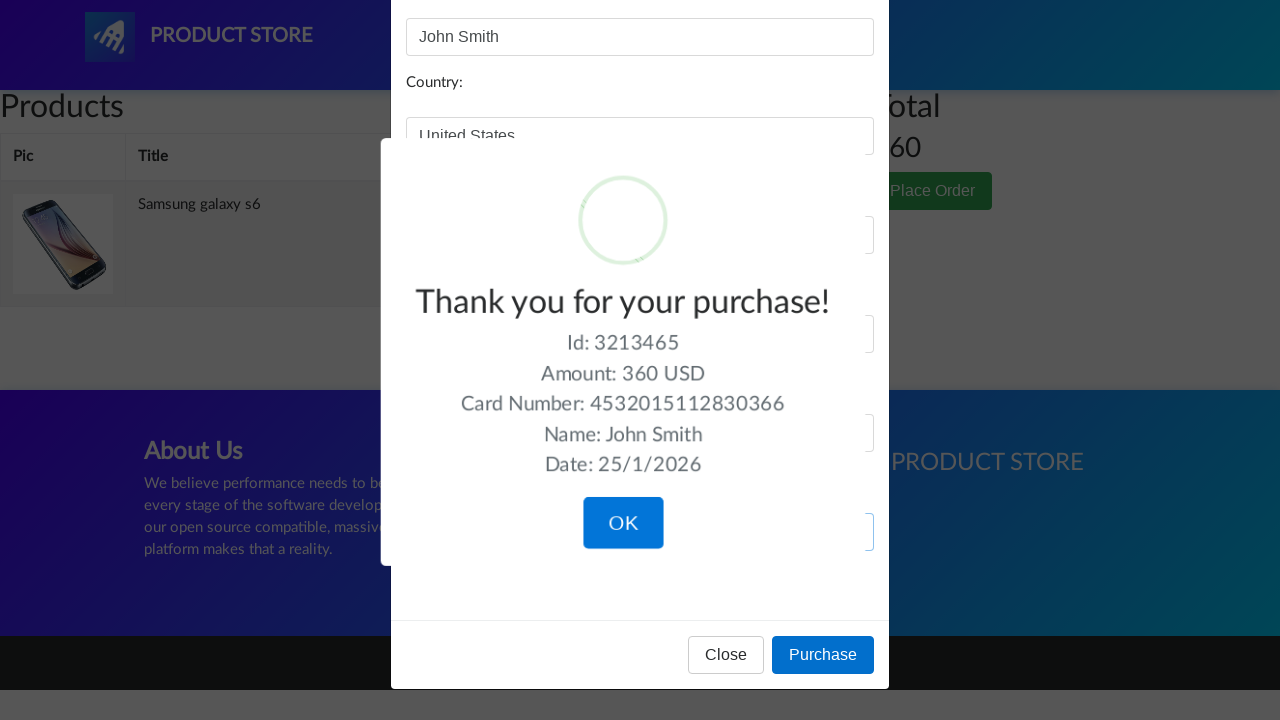

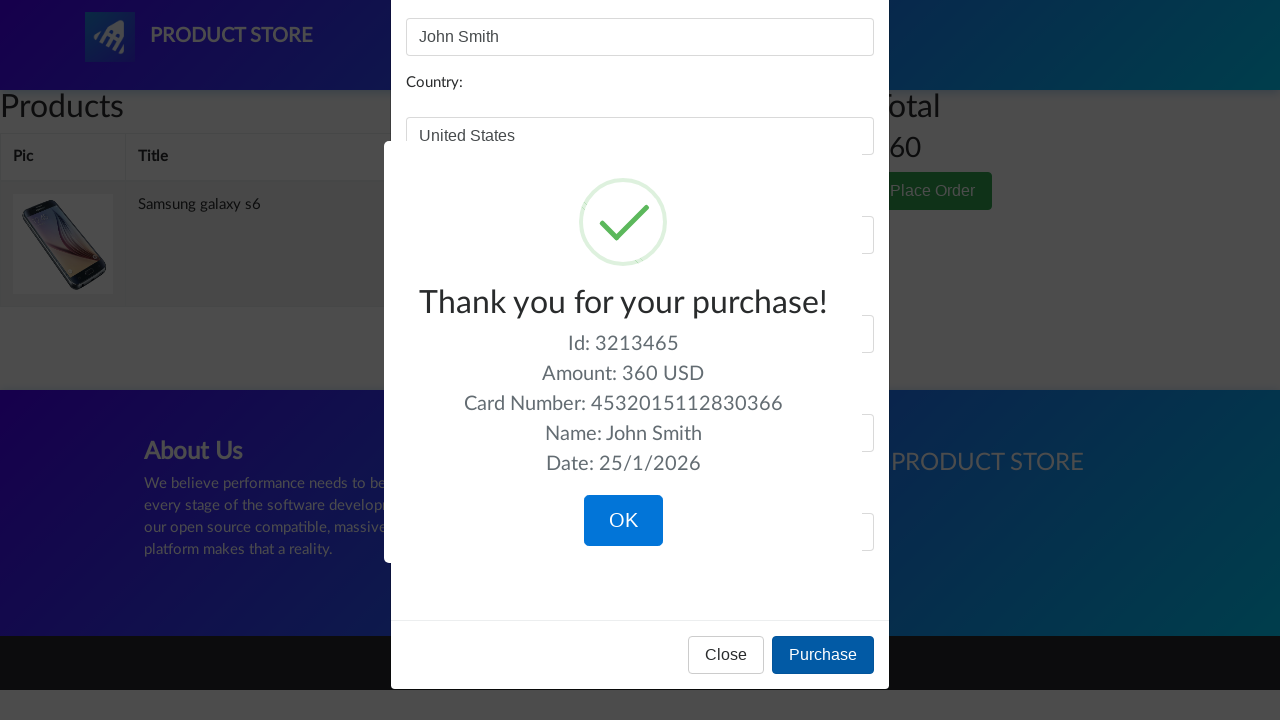